Tests typing text character by character with underscores and pauses into the first name field of a registration form

Starting URL: https://naveenautomationlabs.com/opencart/index.php?route=account/register

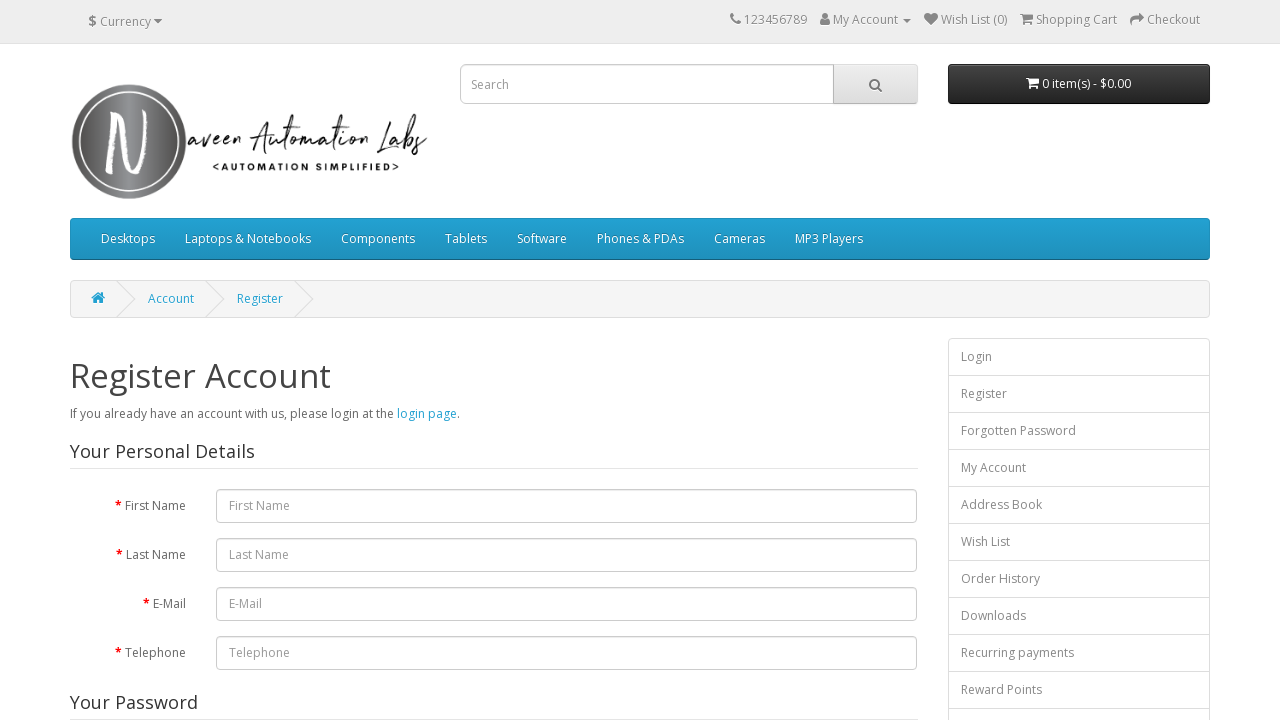

Located the first name input field
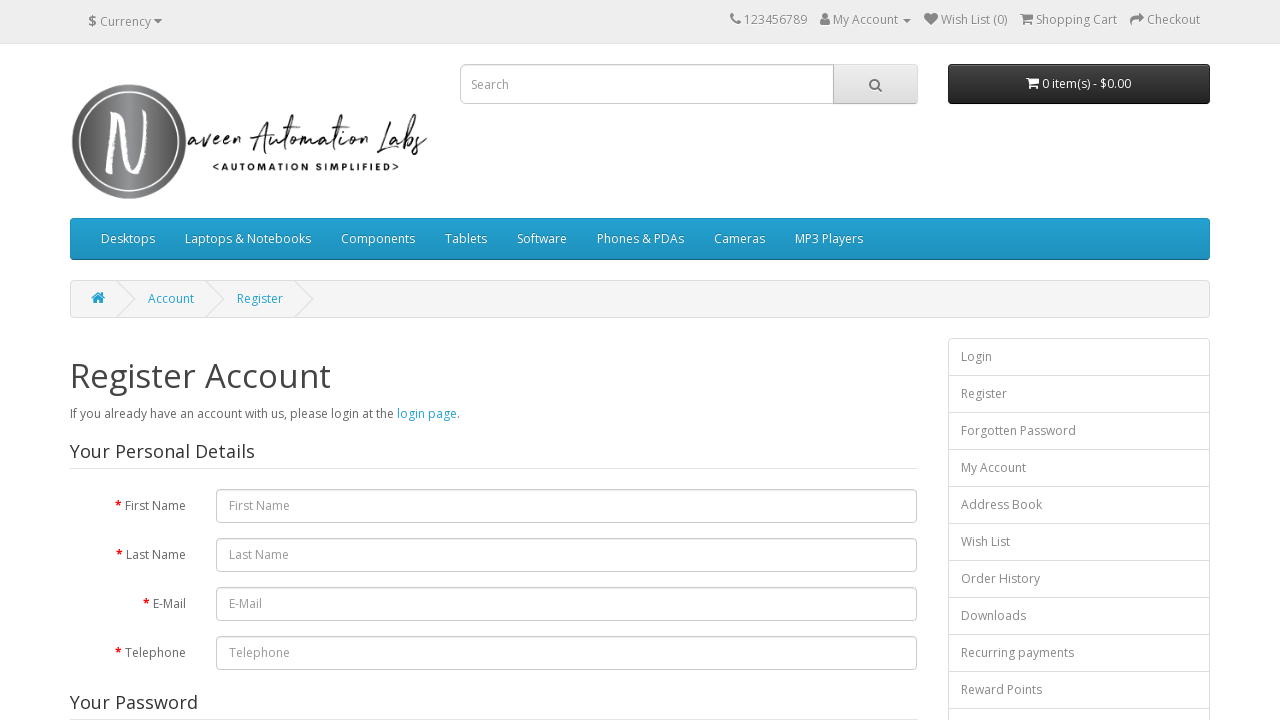

Typed character 'A' followed by underscore with 500ms delay into first name field on #input-firstname
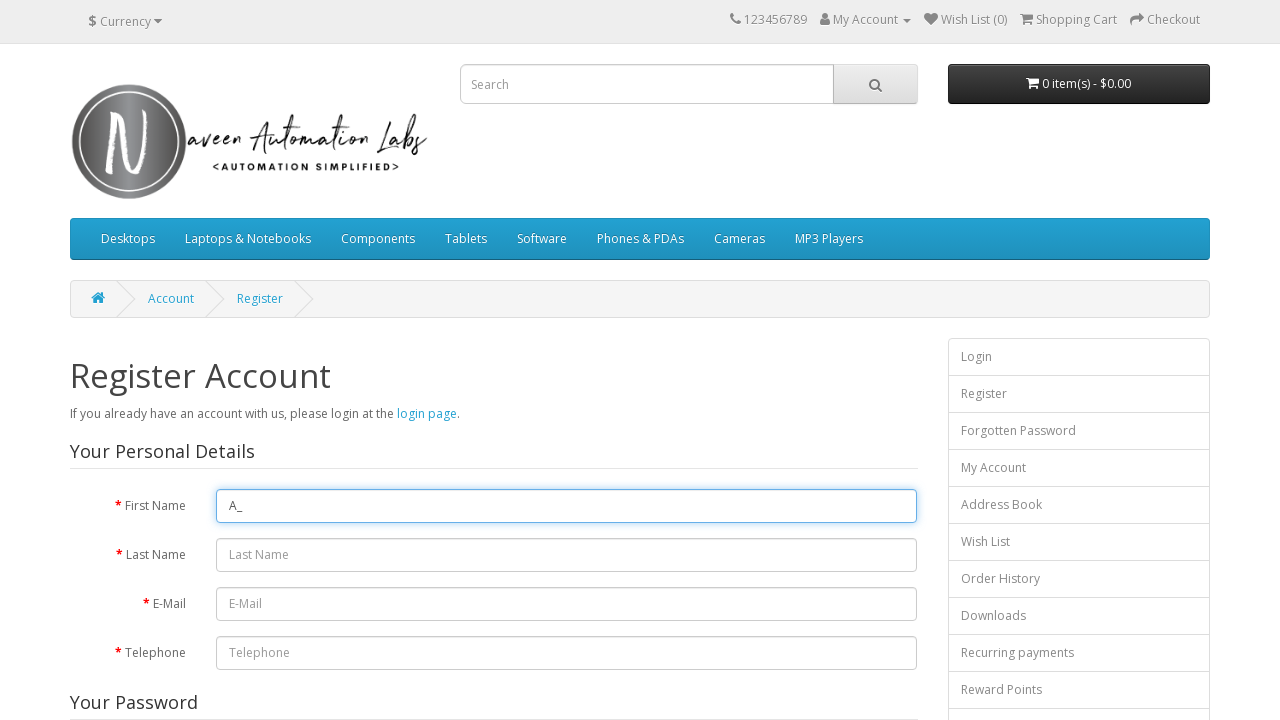

Typed character 'm' followed by underscore with 500ms delay into first name field on #input-firstname
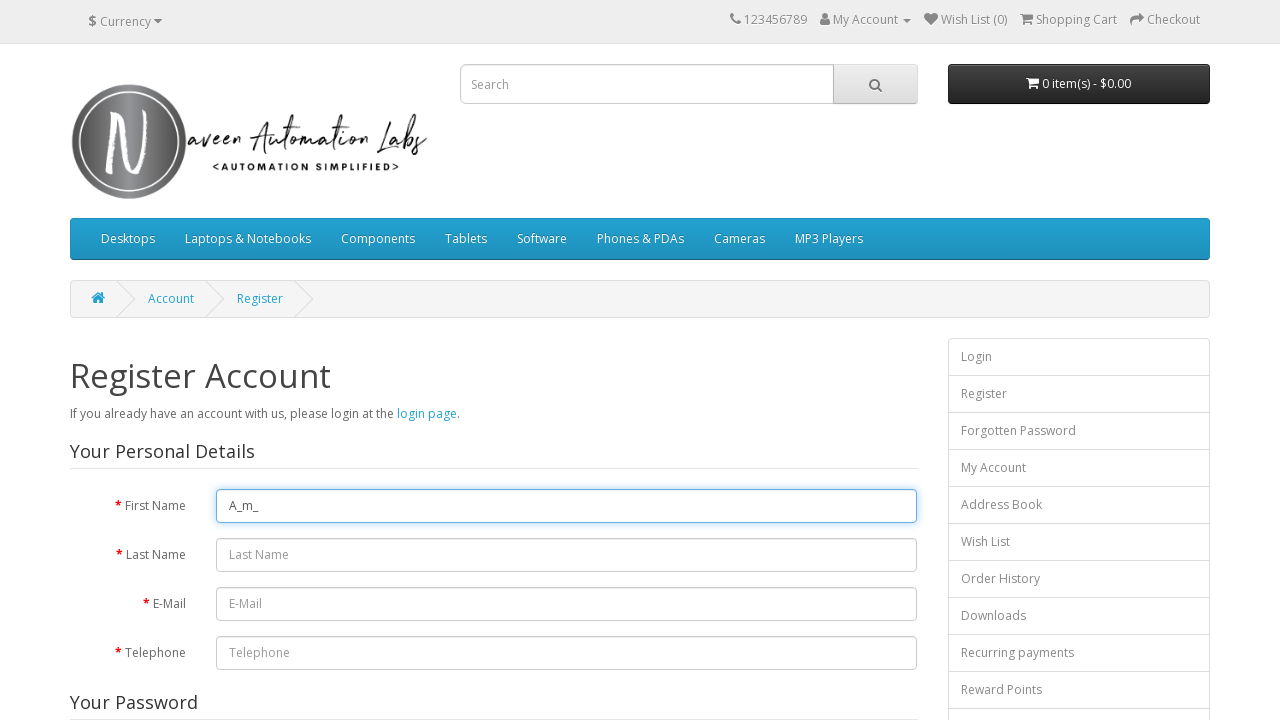

Typed character 'b' followed by underscore with 500ms delay into first name field on #input-firstname
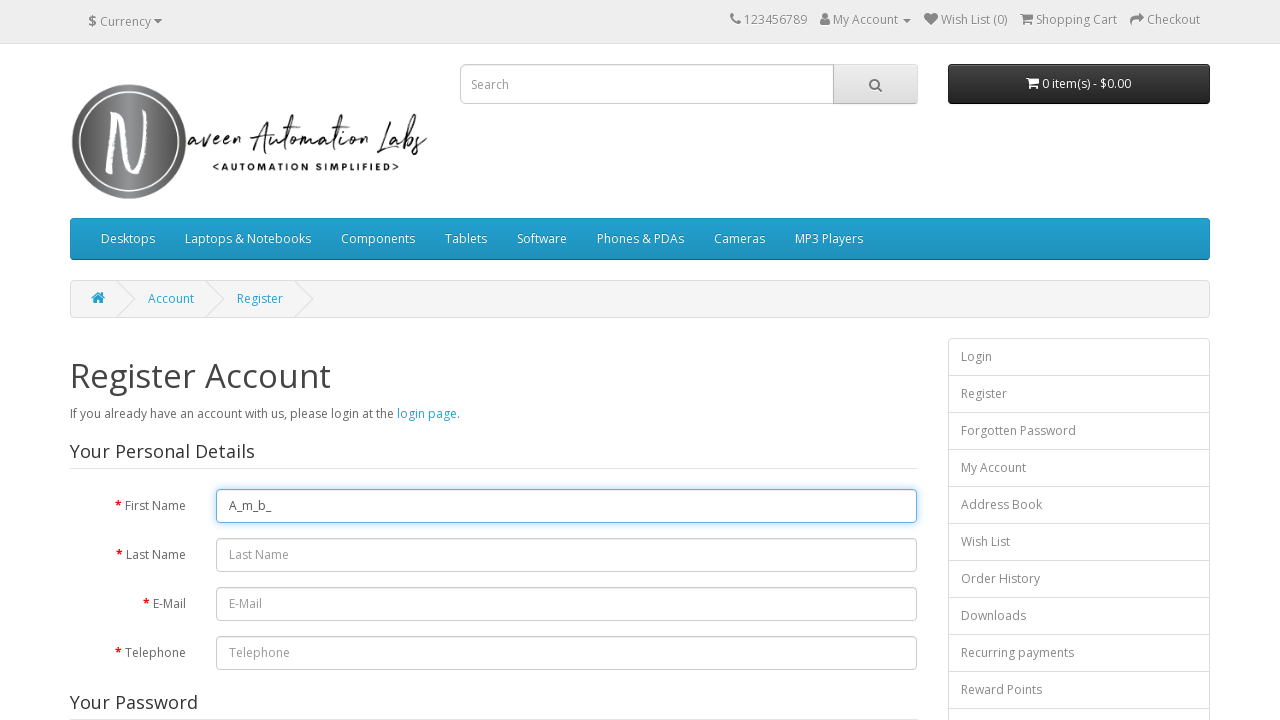

Typed character 'a' followed by underscore with 500ms delay into first name field on #input-firstname
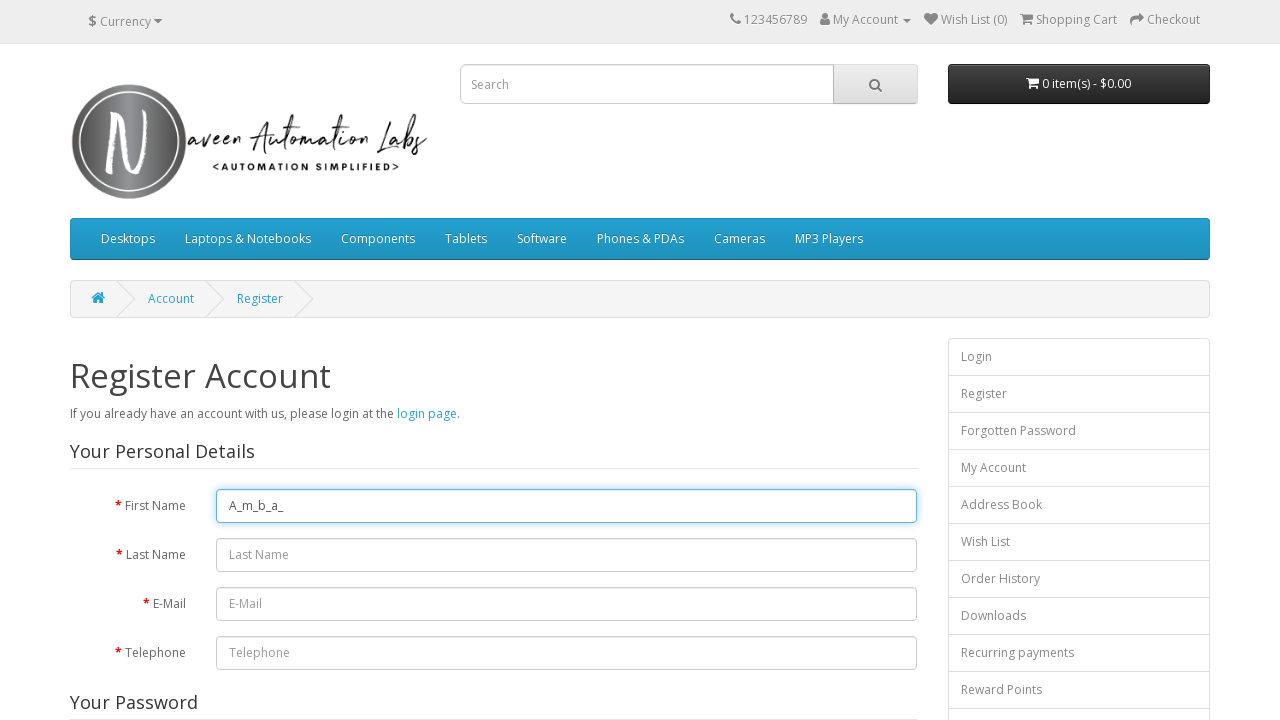

Typed character 't' followed by underscore with 500ms delay into first name field on #input-firstname
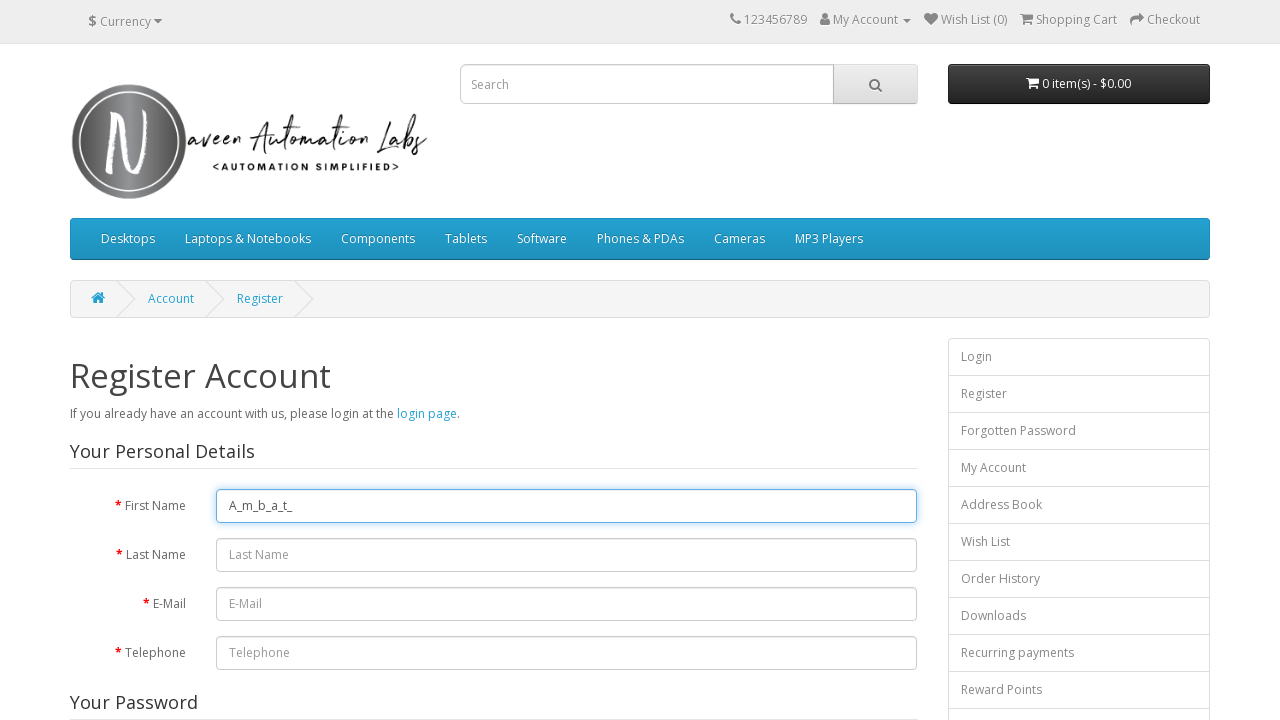

Typed character 'i' followed by underscore with 500ms delay into first name field on #input-firstname
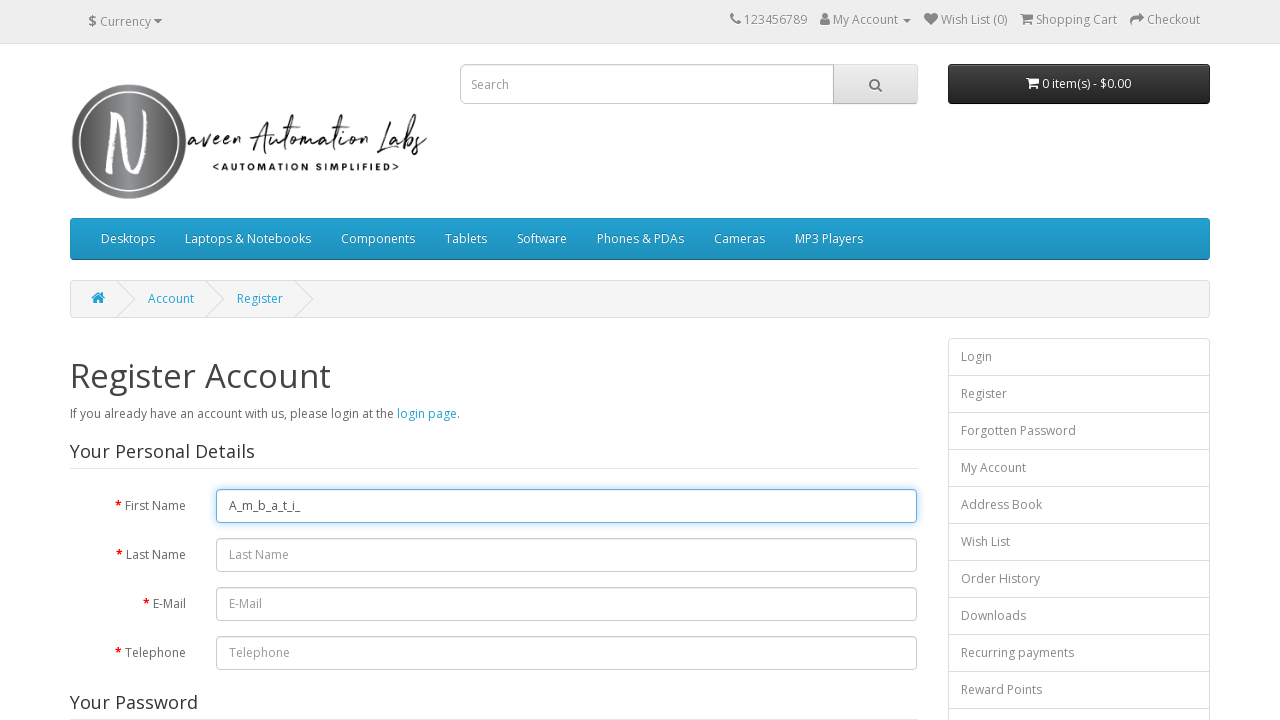

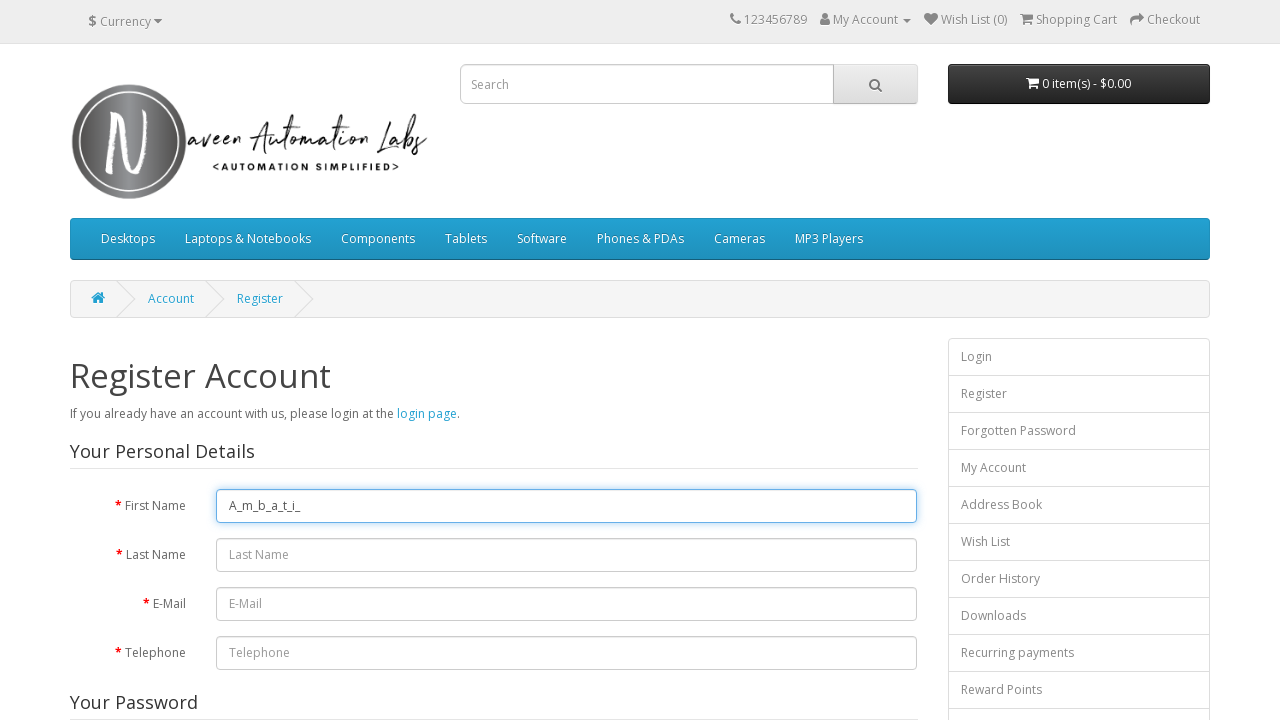